Tests sorting products by lowest to highest price by selecting the sort option and verifying the order

Starting URL: https://bstackdemo.com/

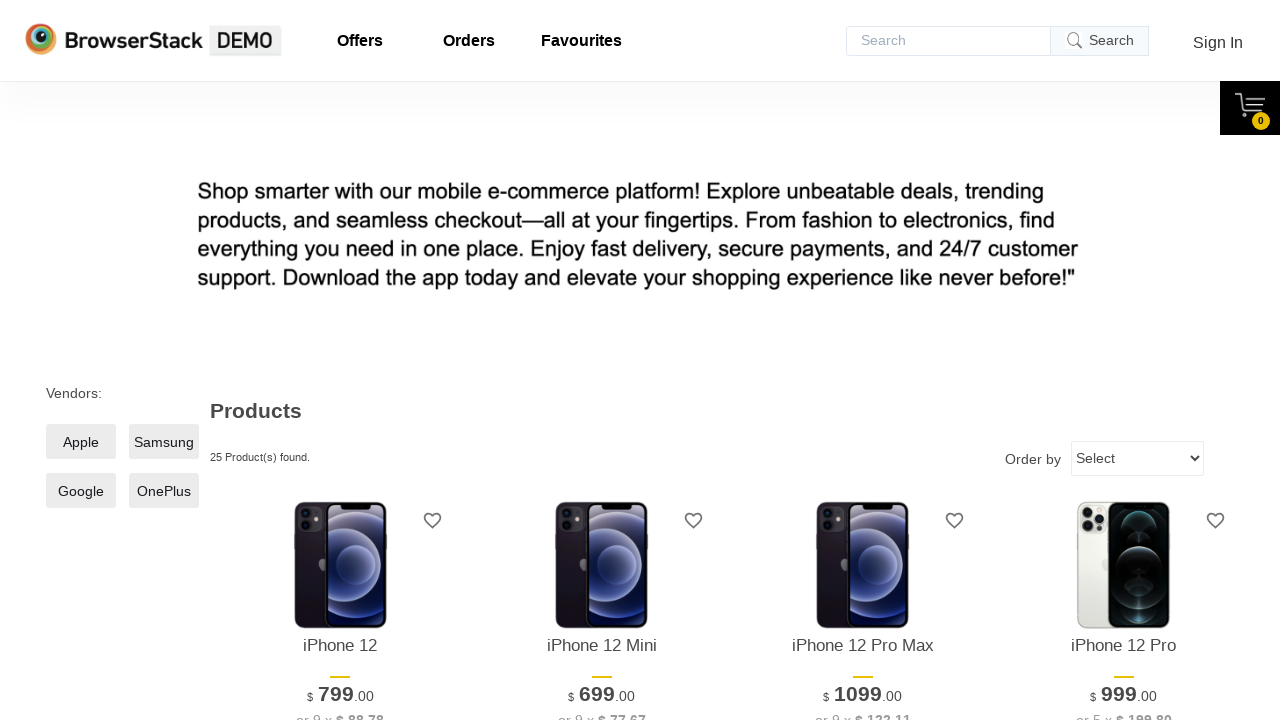

Selected 'Lowest to Highest' price sorting option on select
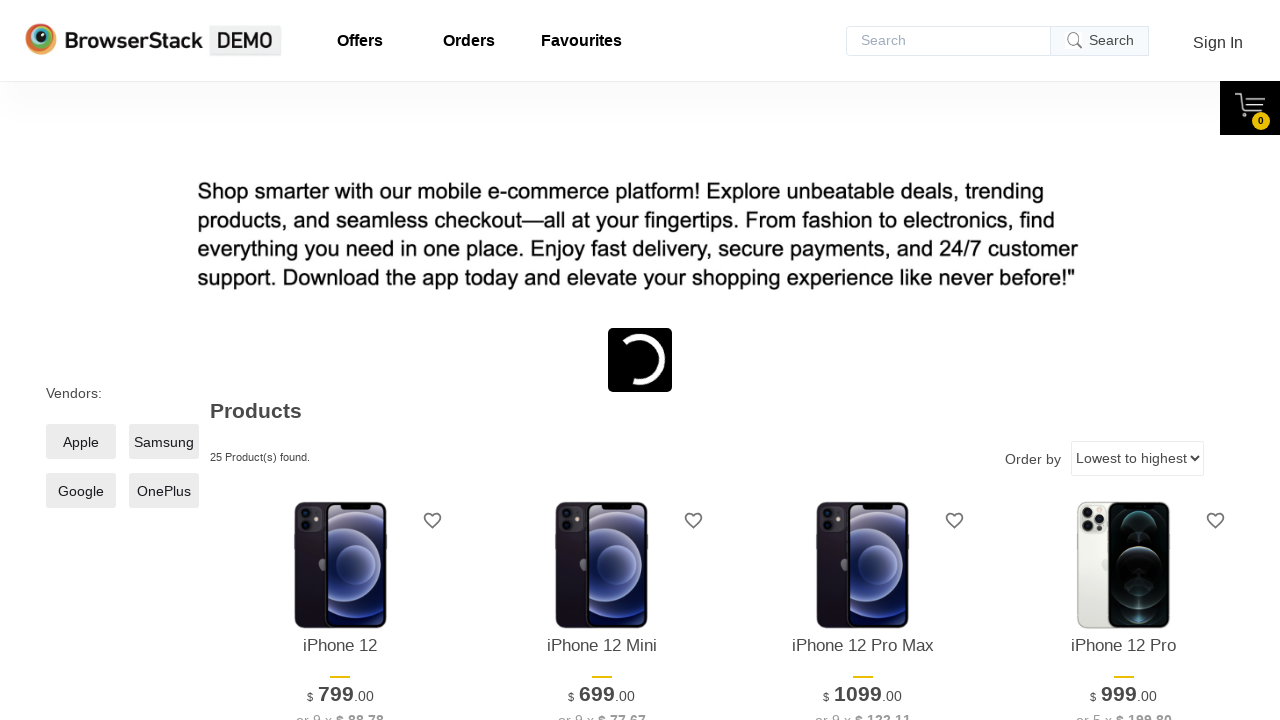

Waited for products to re-sort after selecting sort option
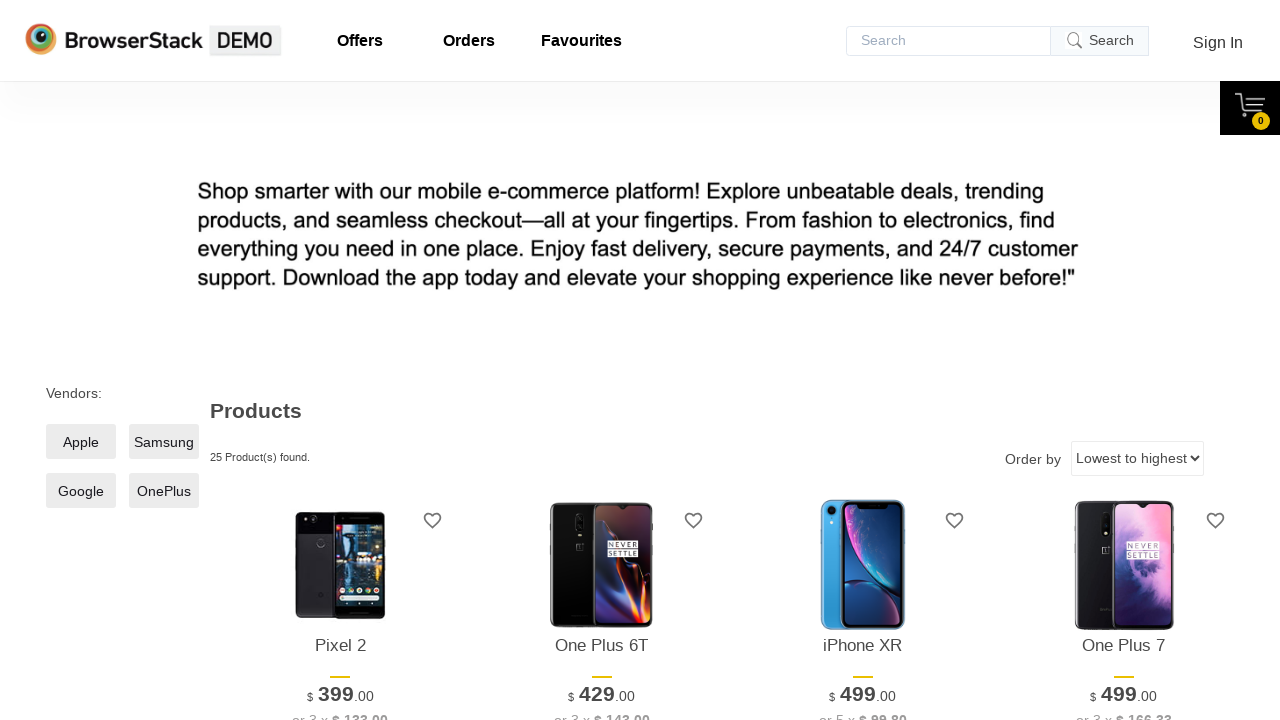

Price elements became visible on the page
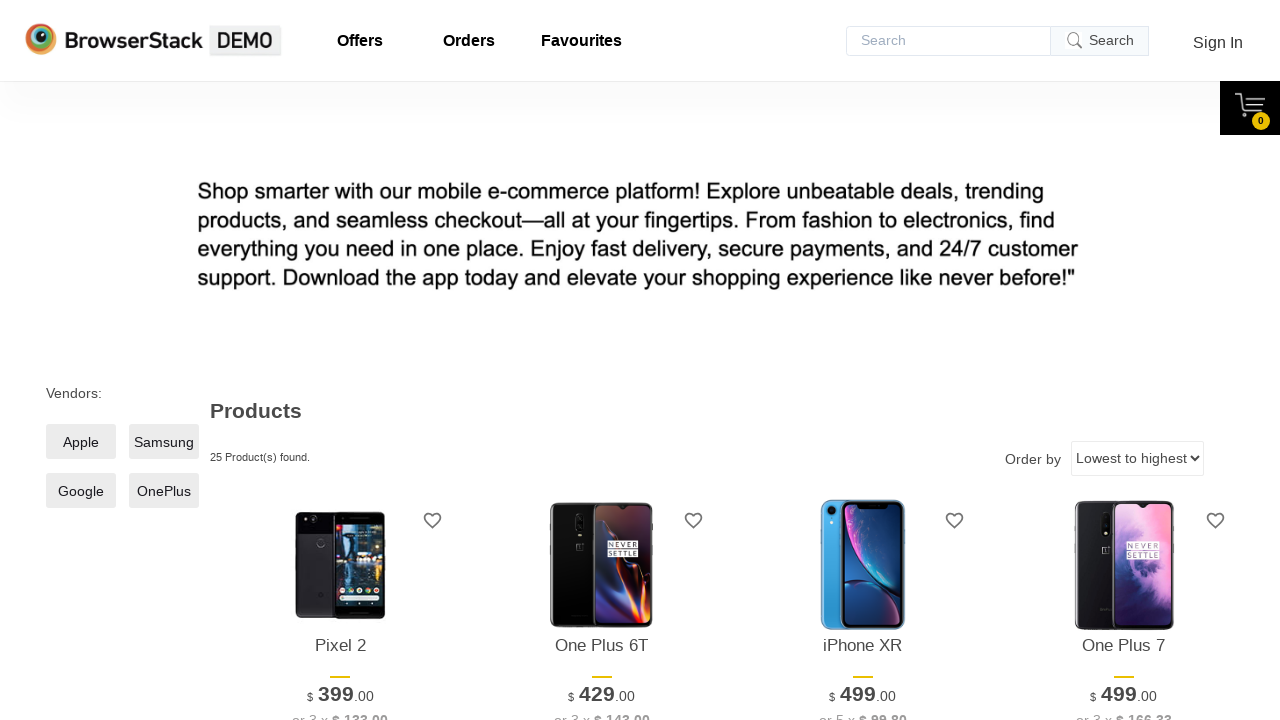

Located all price elements on the page
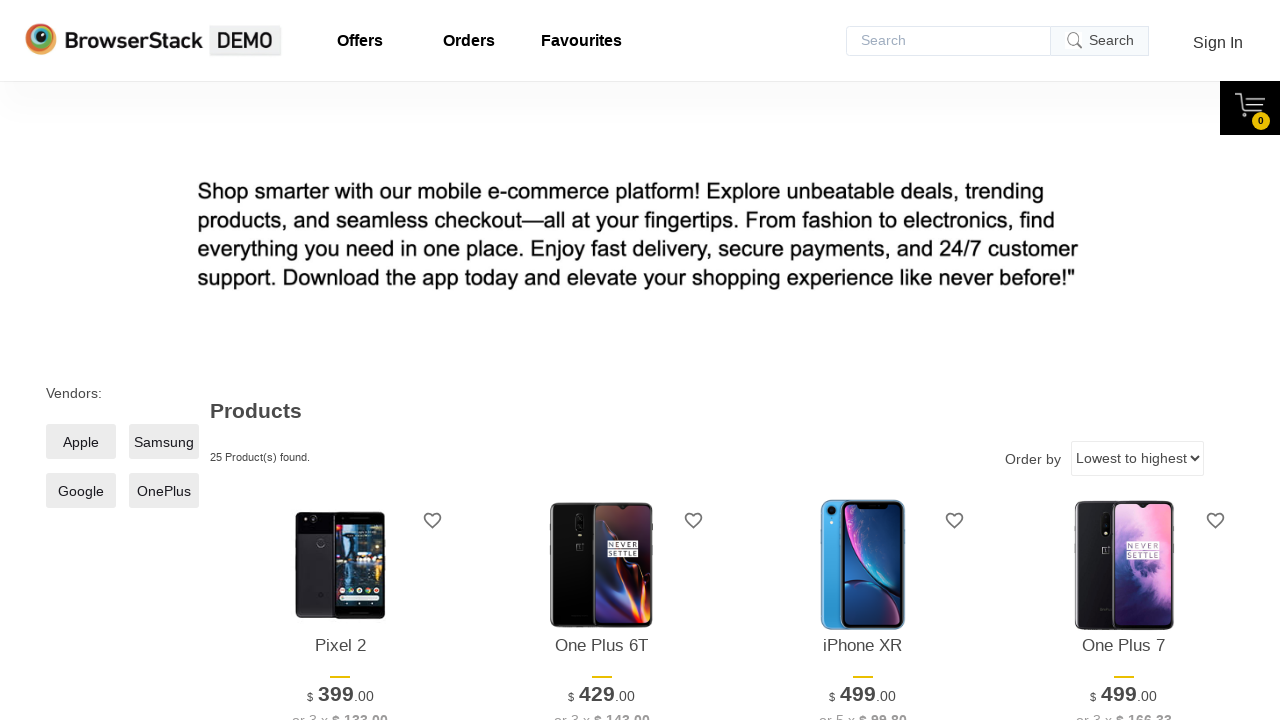

Retrieved first product price: 399
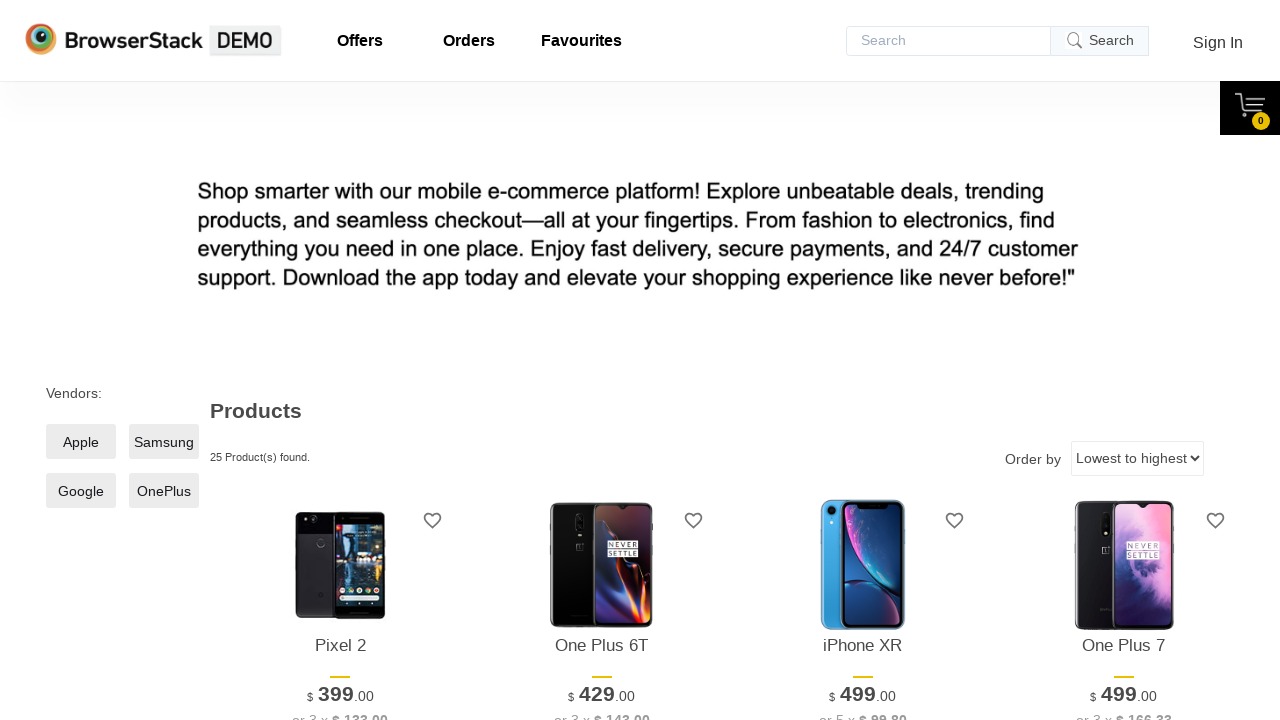

Retrieved second product price: 429
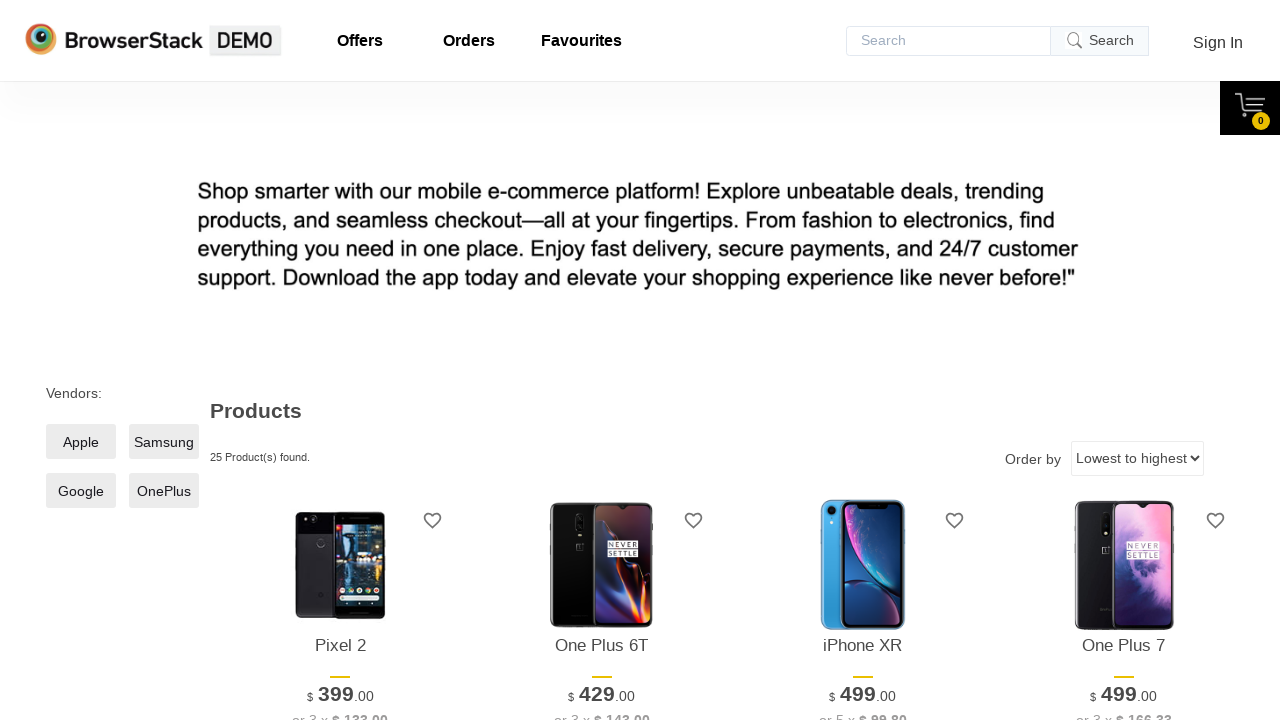

Verified that prices are sorted from lowest to highest
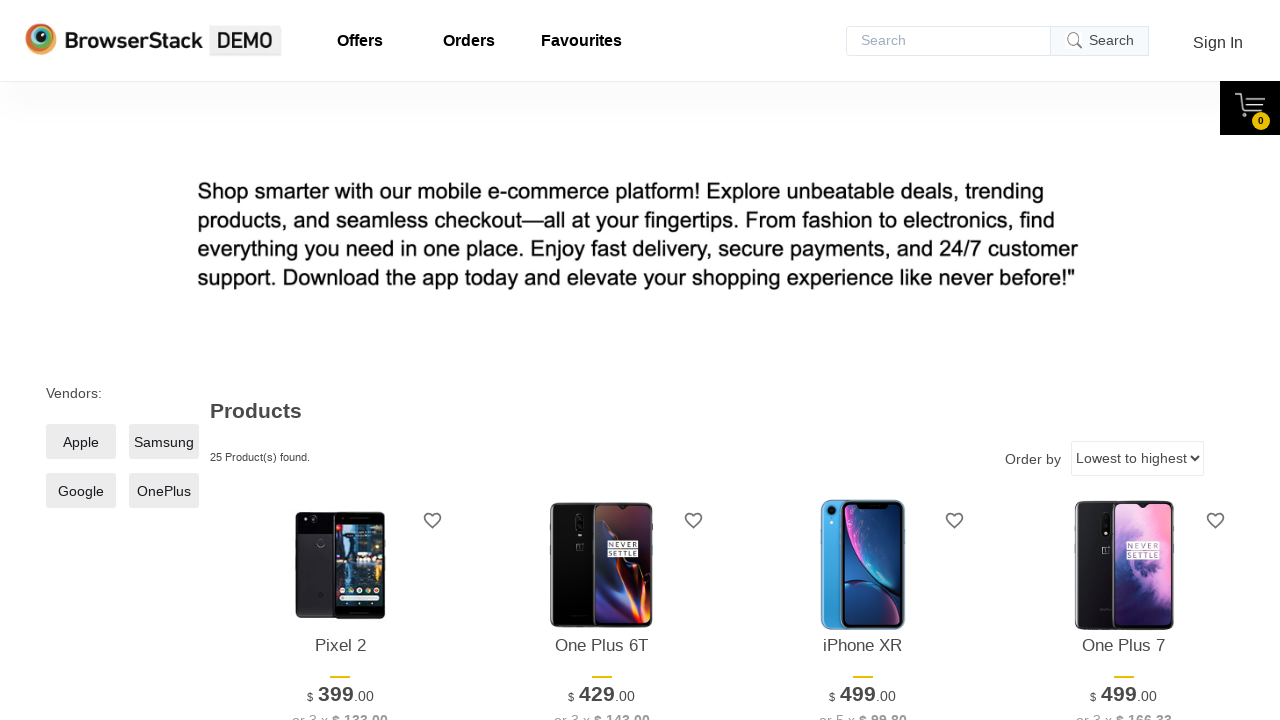

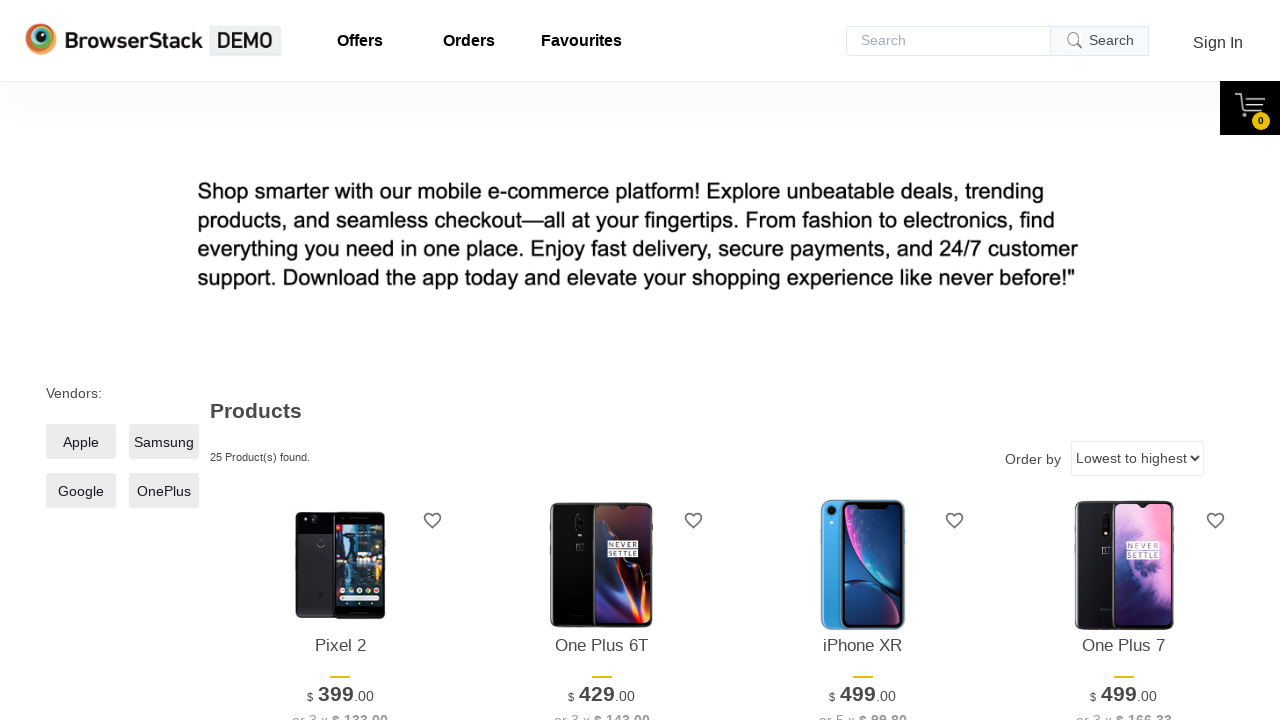